Tests that clicking the login button with empty username and password fields displays the appropriate error message "Epic sadface: Username is required"

Starting URL: https://www.saucedemo.com/

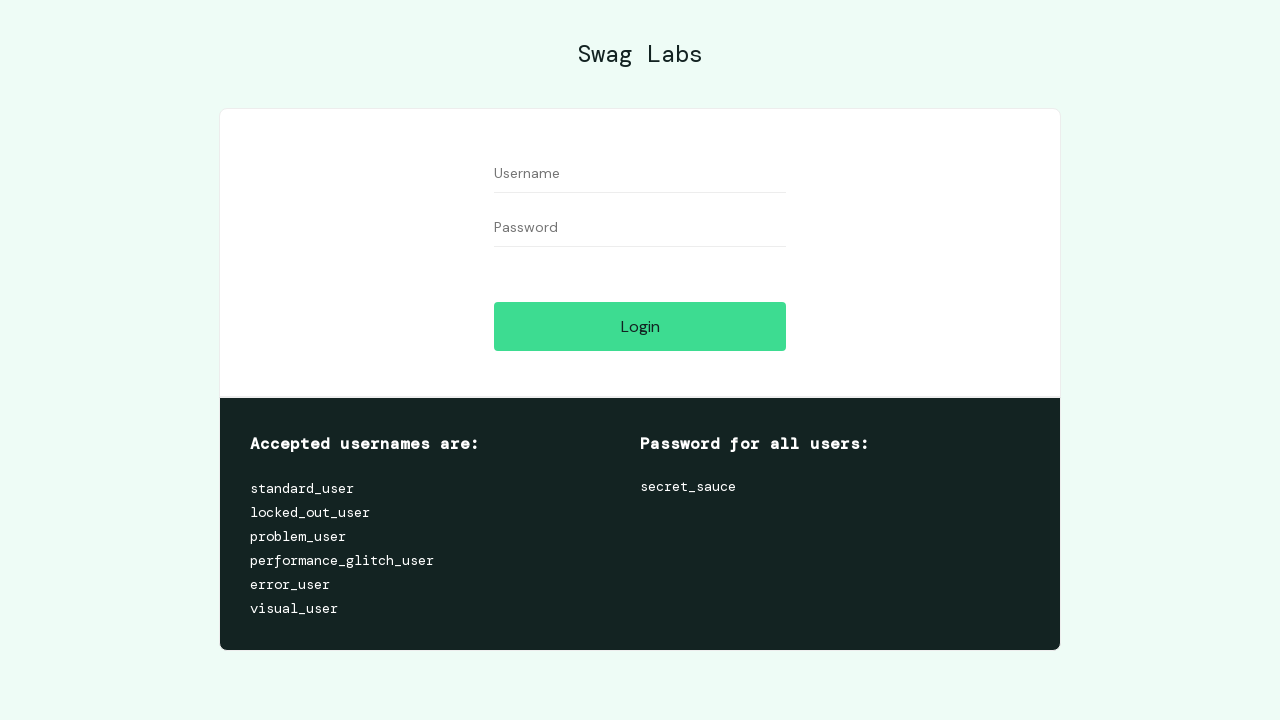

Navigated to Sauce Demo login page
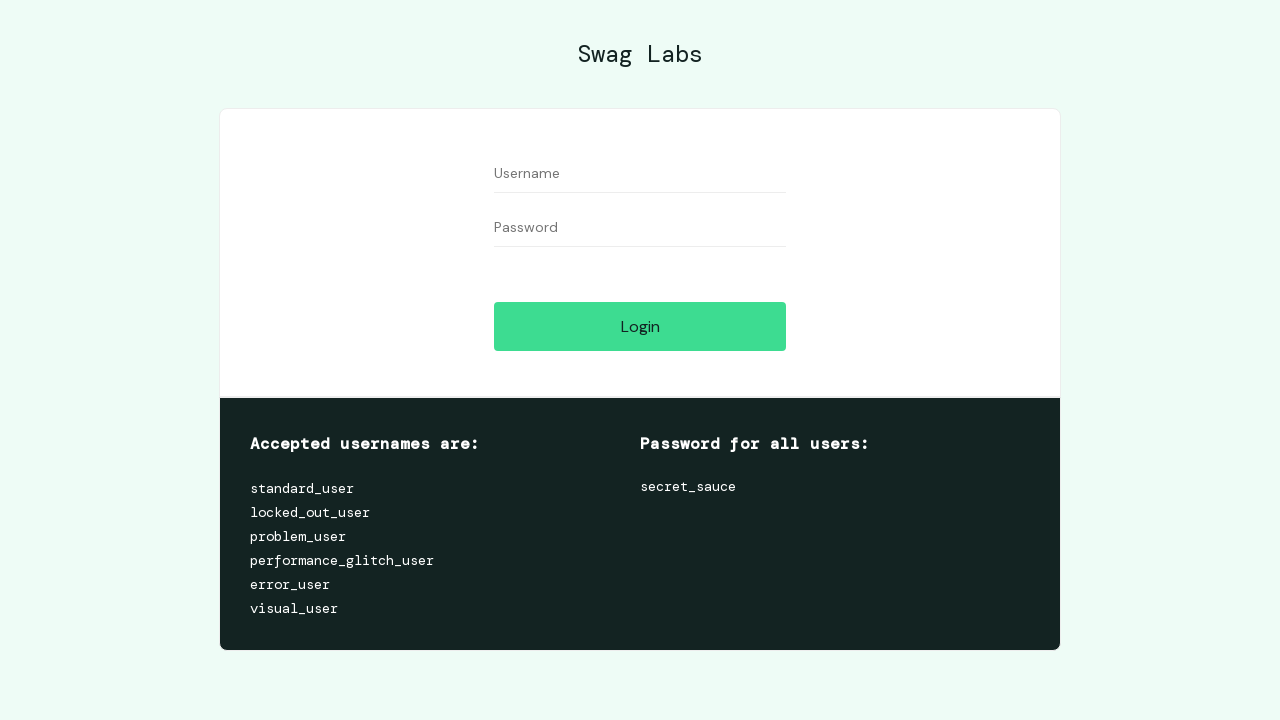

Clicked login button with empty username and password fields at (640, 326) on #login-button
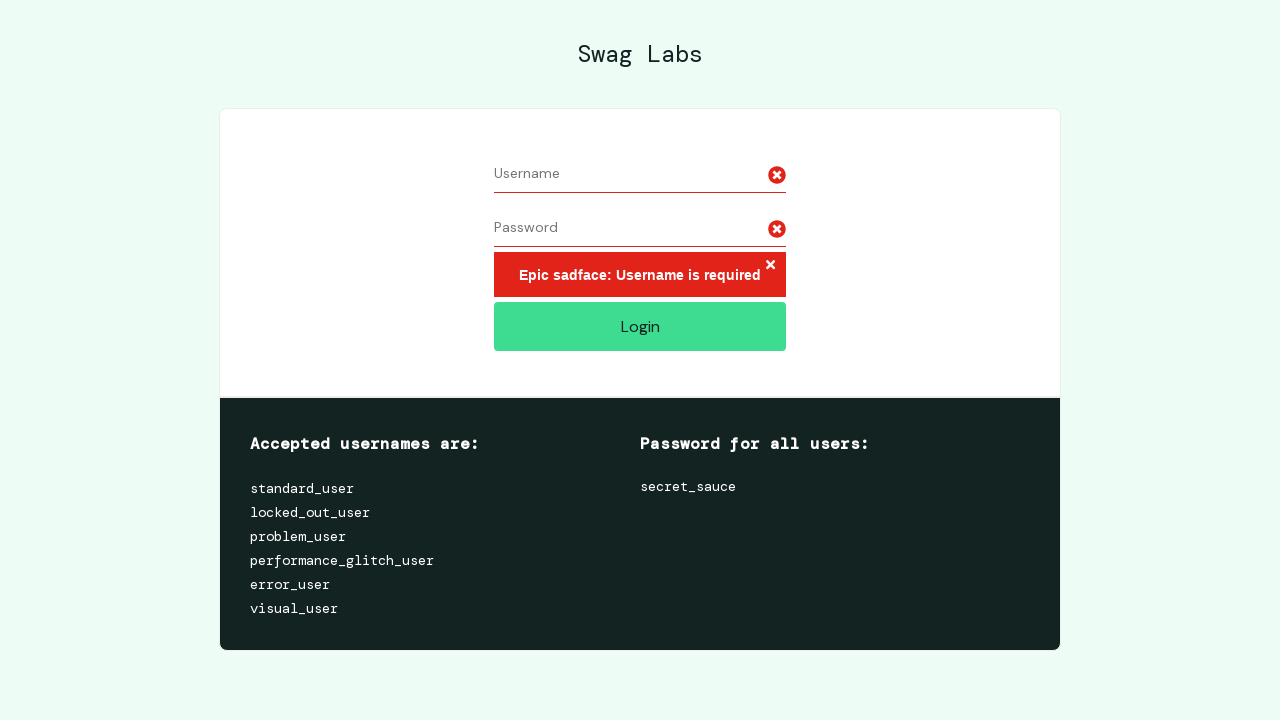

Error message 'Epic sadface: Username is required' appeared
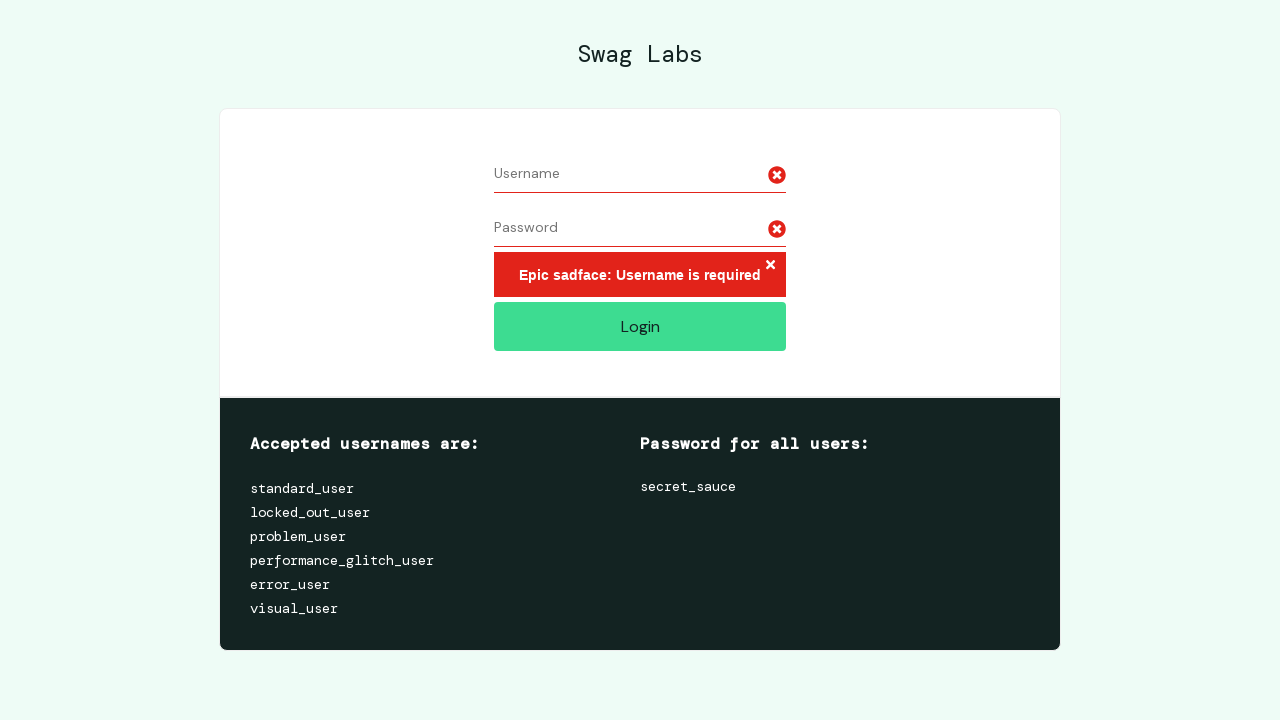

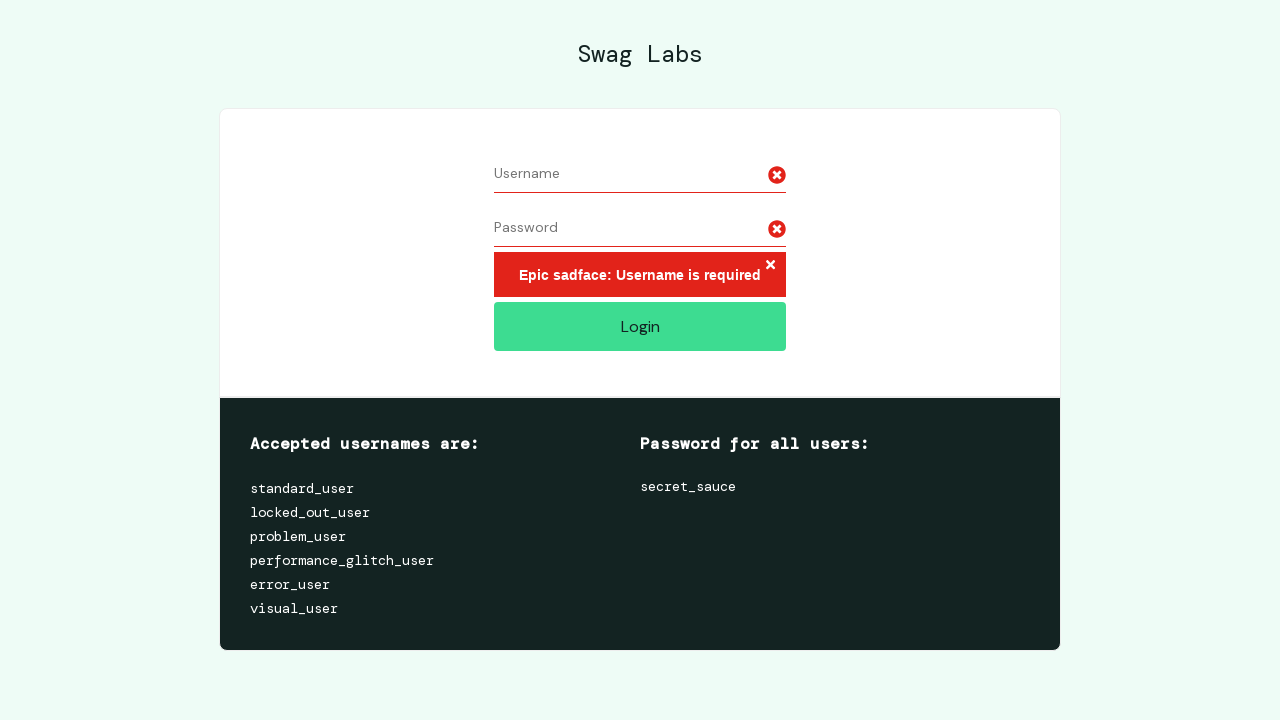